Tests checkbox interaction by clicking to select and deselect it, verifying its state changes

Starting URL: https://artoftesting.com/check-if-a-checkbox-is-checked-in-selenium-webdriver-java

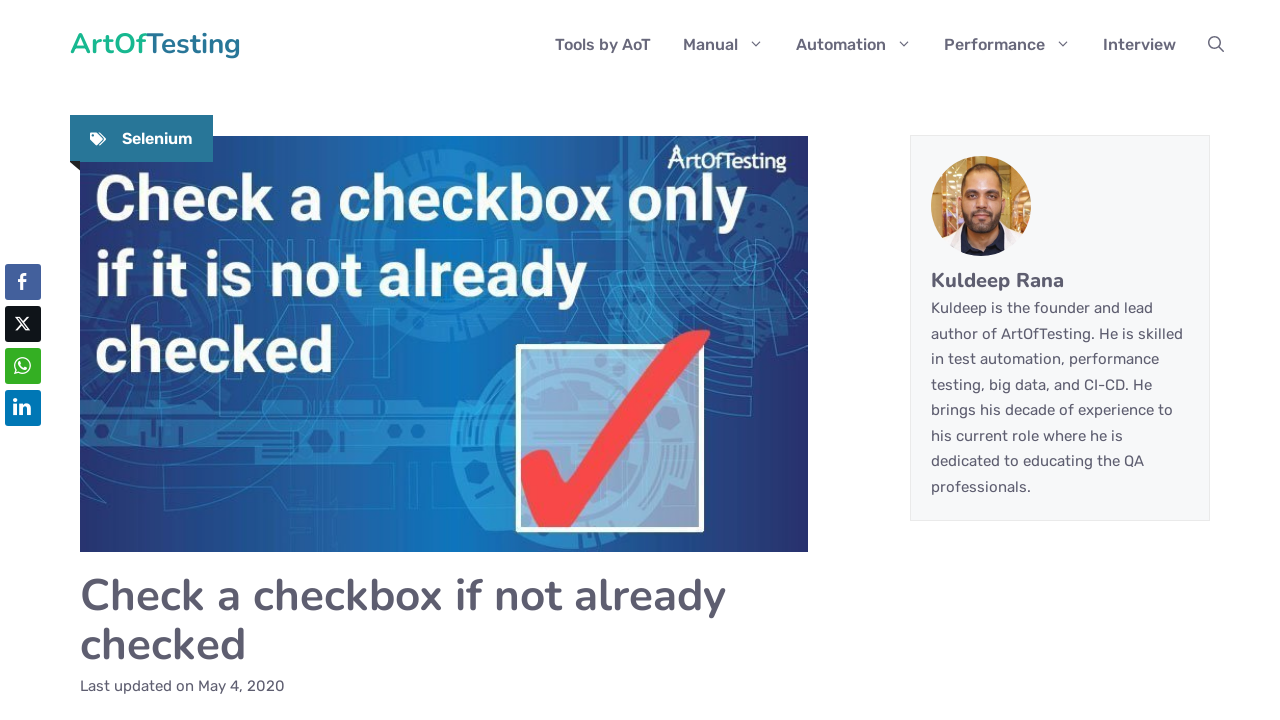

Waited for checkbox element to be available
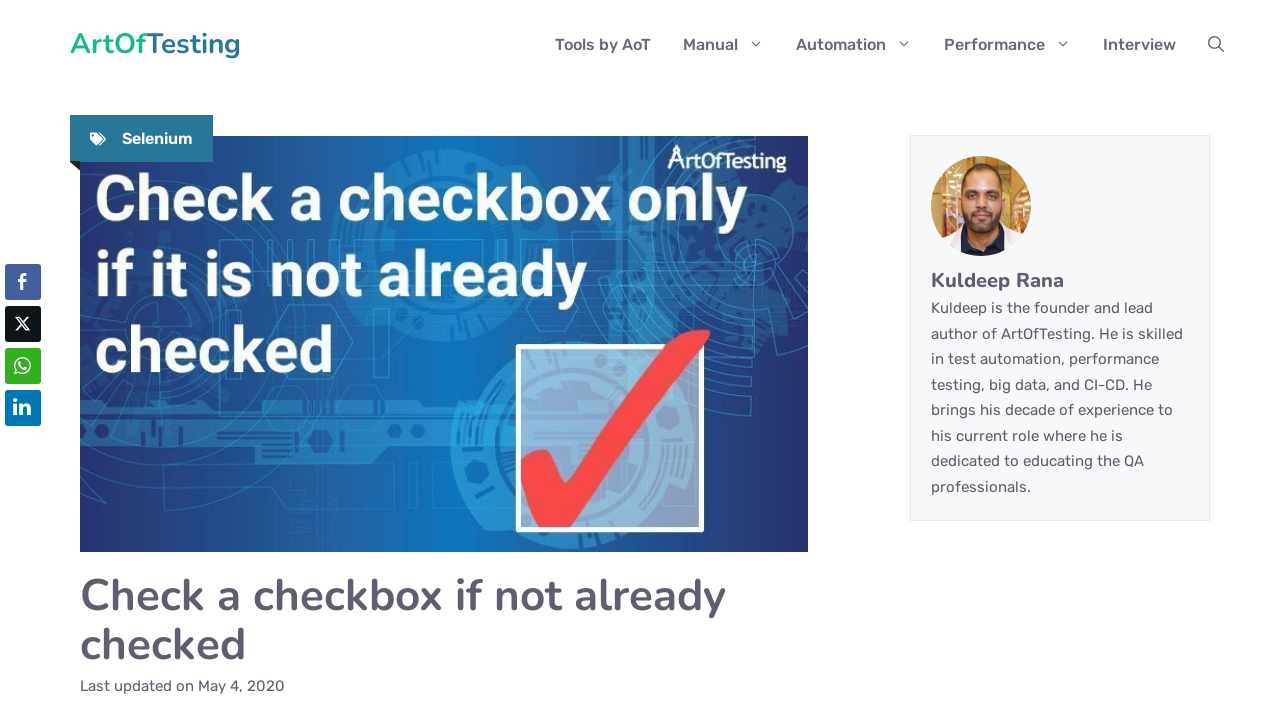

Scrolled checkbox element into view
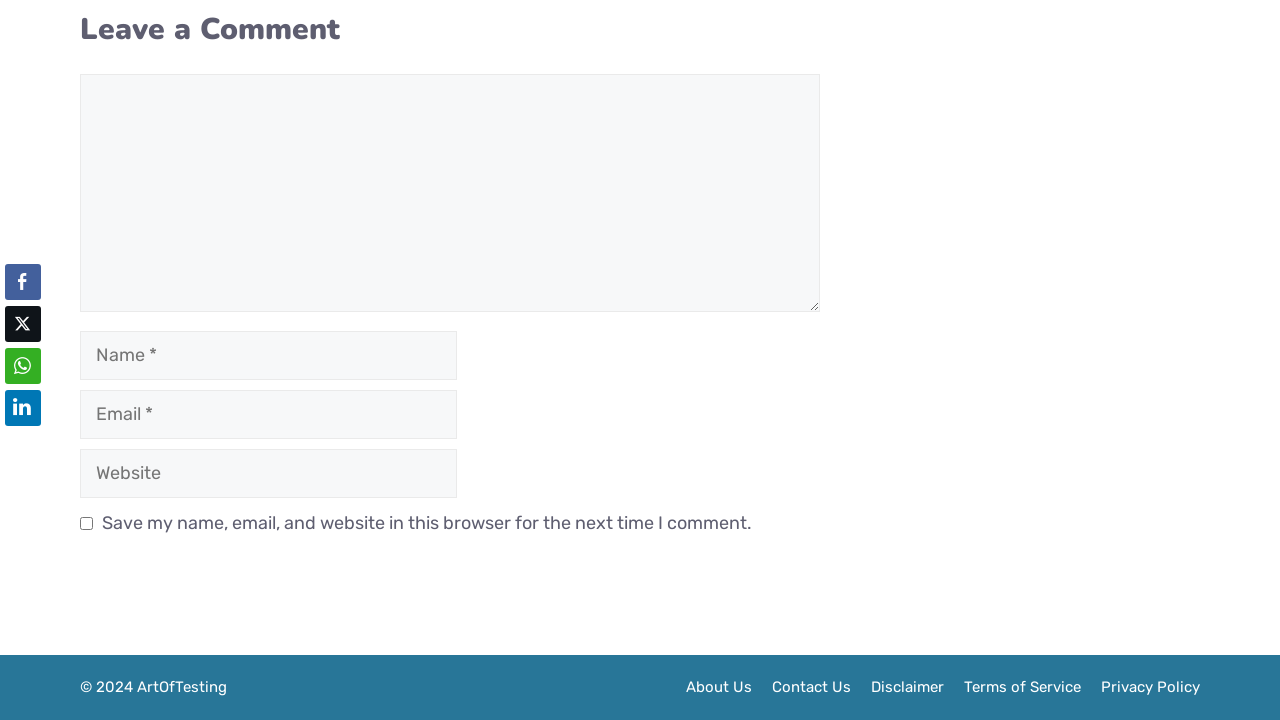

Clicked checkbox to select it at (86, 524) on input[name='wp-comment-cookies-consent']
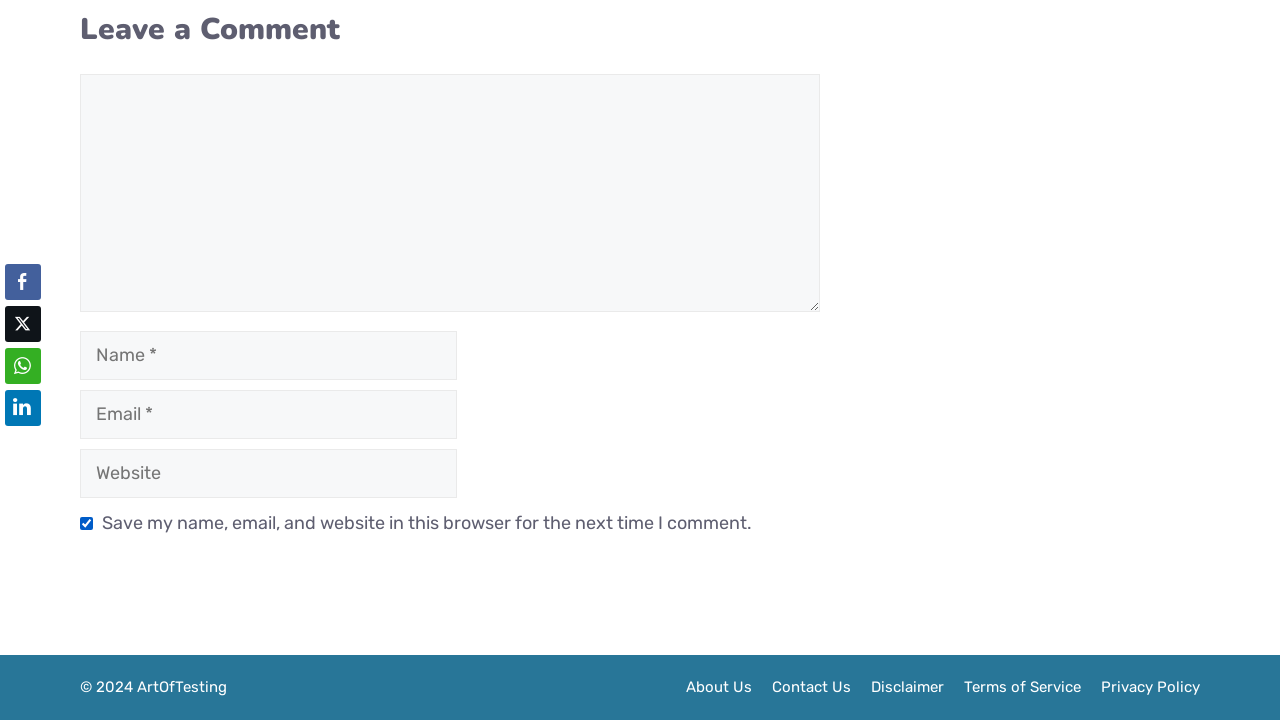

Clicked checkbox again to deselect it at (86, 524) on input[name='wp-comment-cookies-consent']
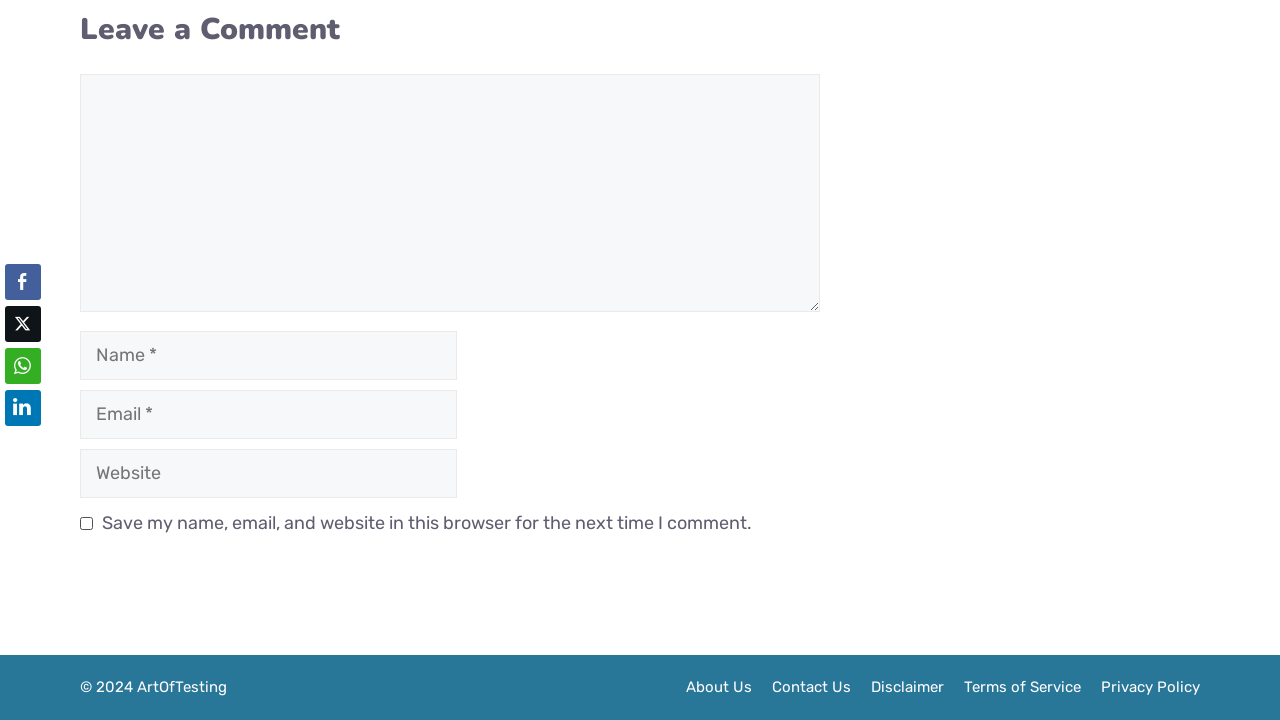

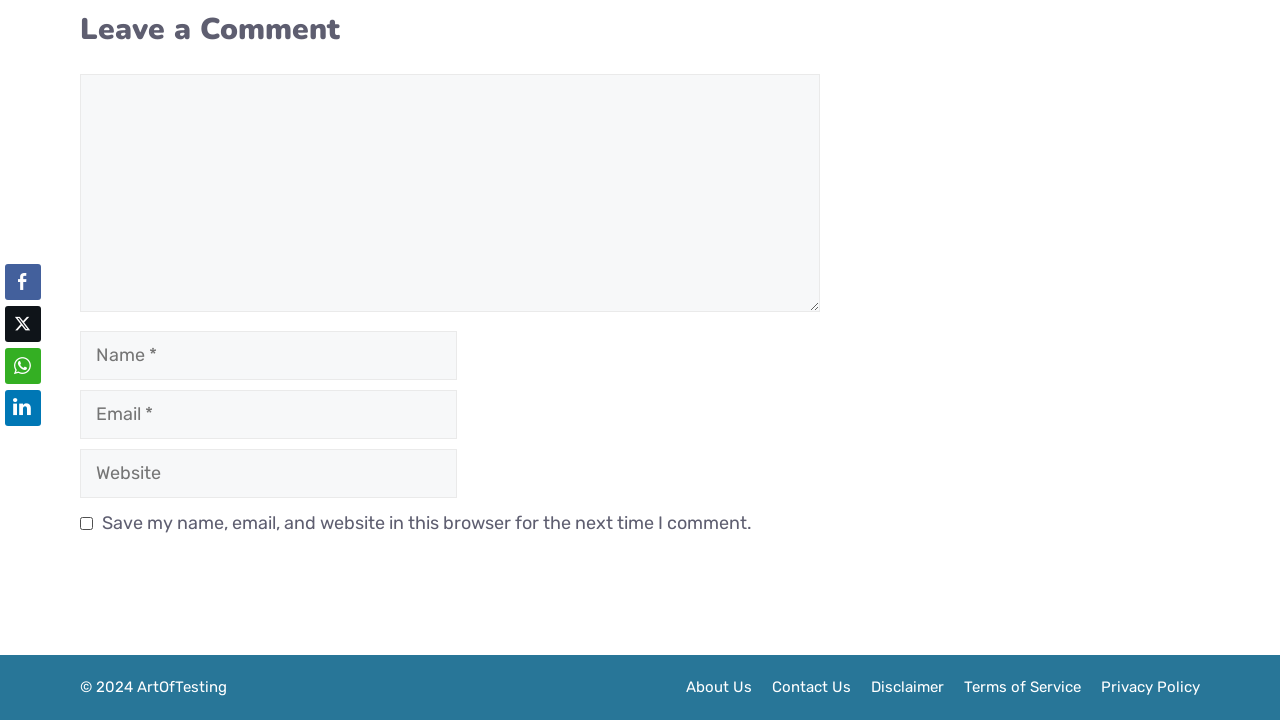